Tests button interaction by performing a double-click action on a button element on the DemoQA buttons page

Starting URL: https://demoqa.com/buttons

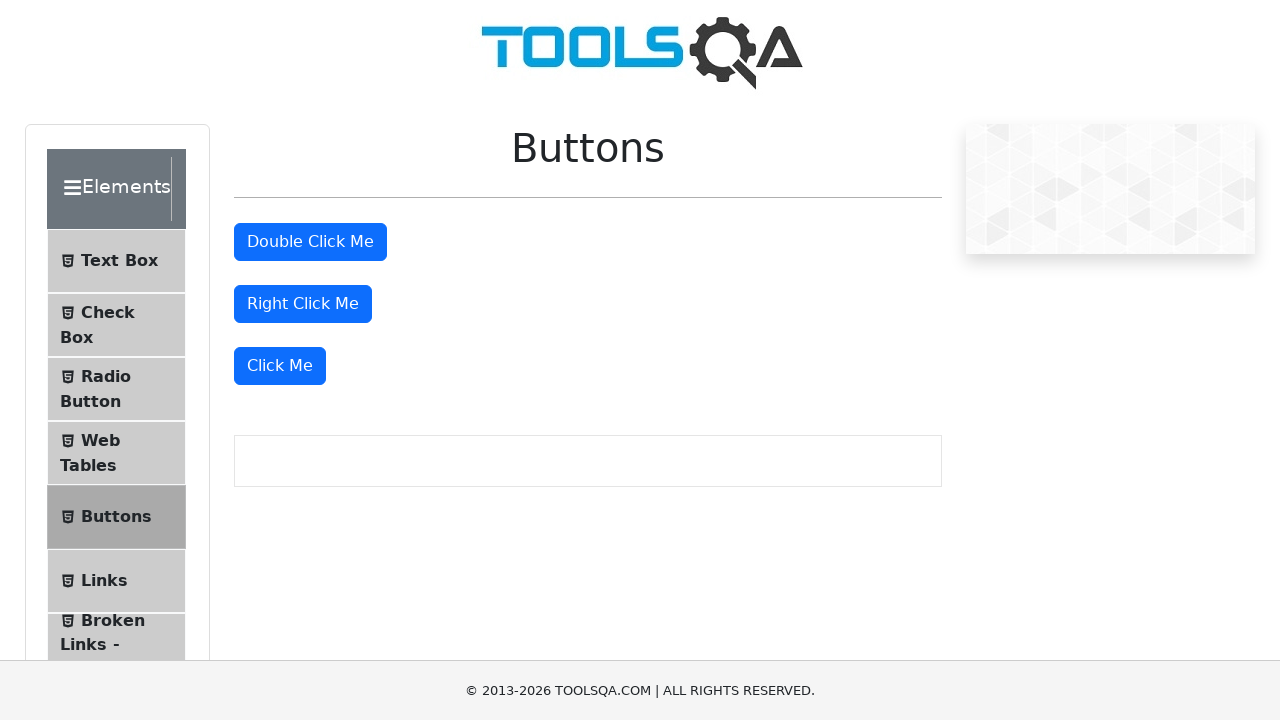

Located the right-click button element
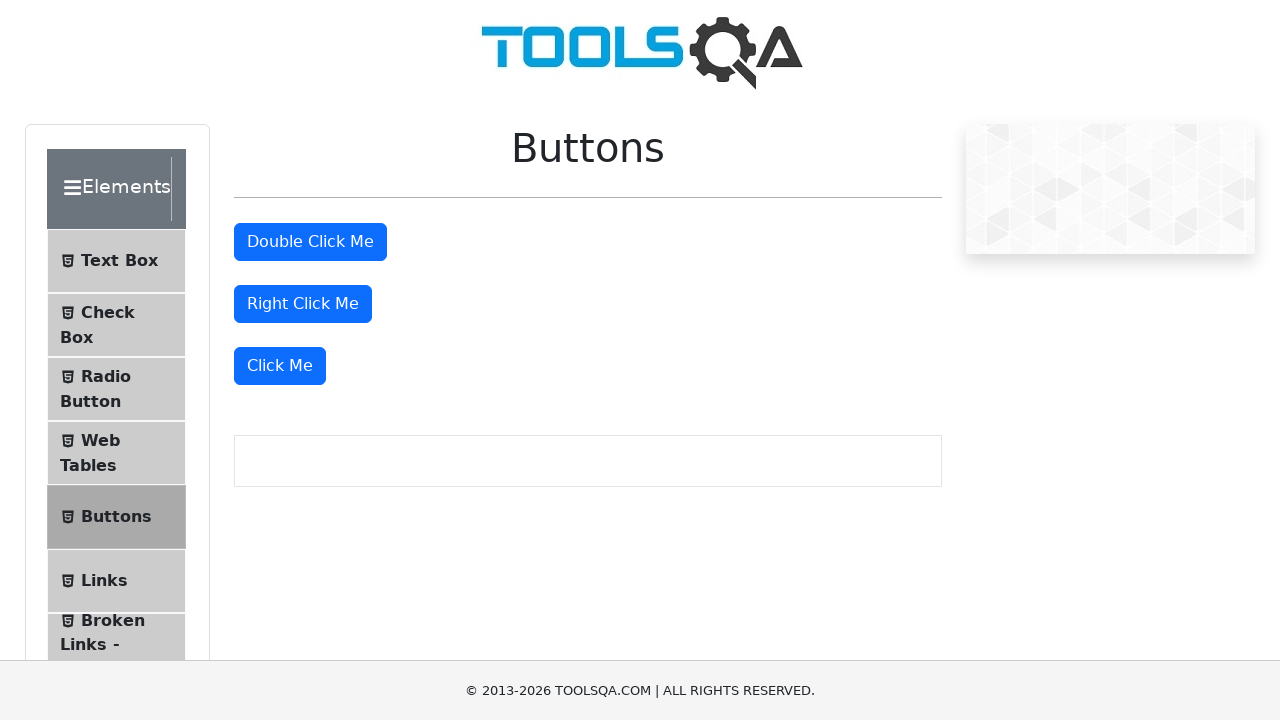

Performed double-click action on the button at (303, 304) on #rightClickBtn
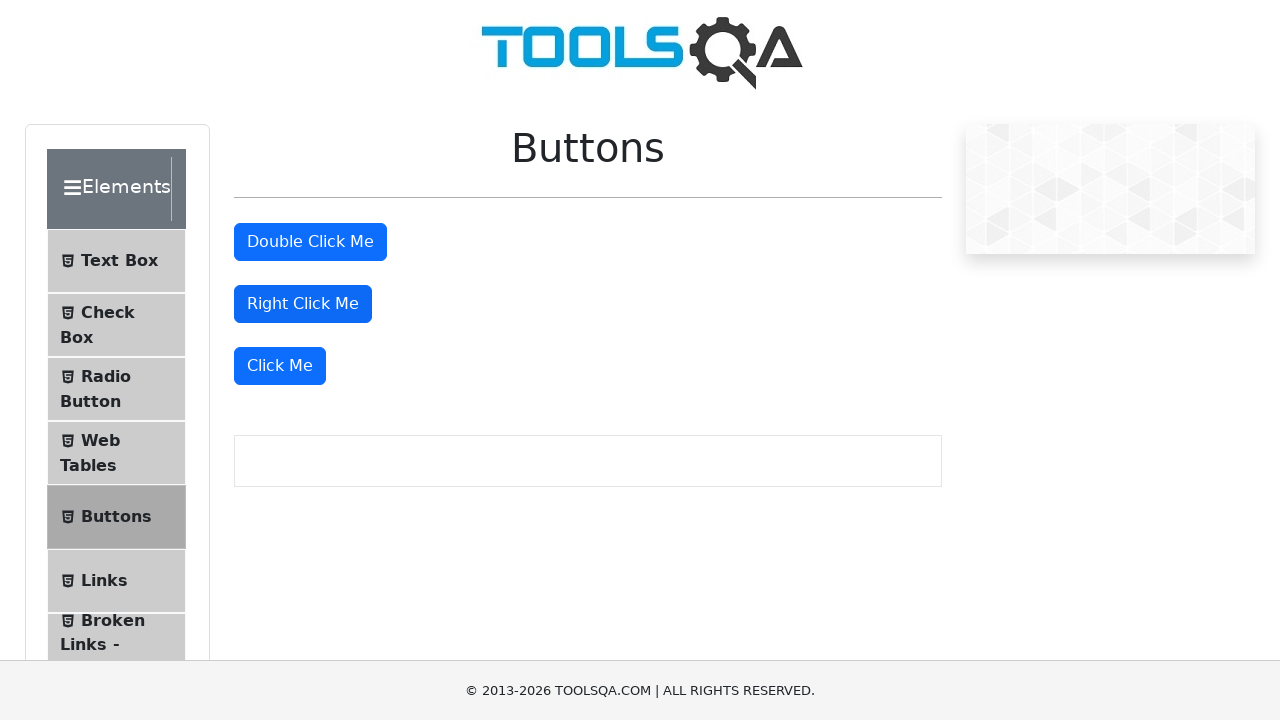

Waited 2 seconds to observe the result
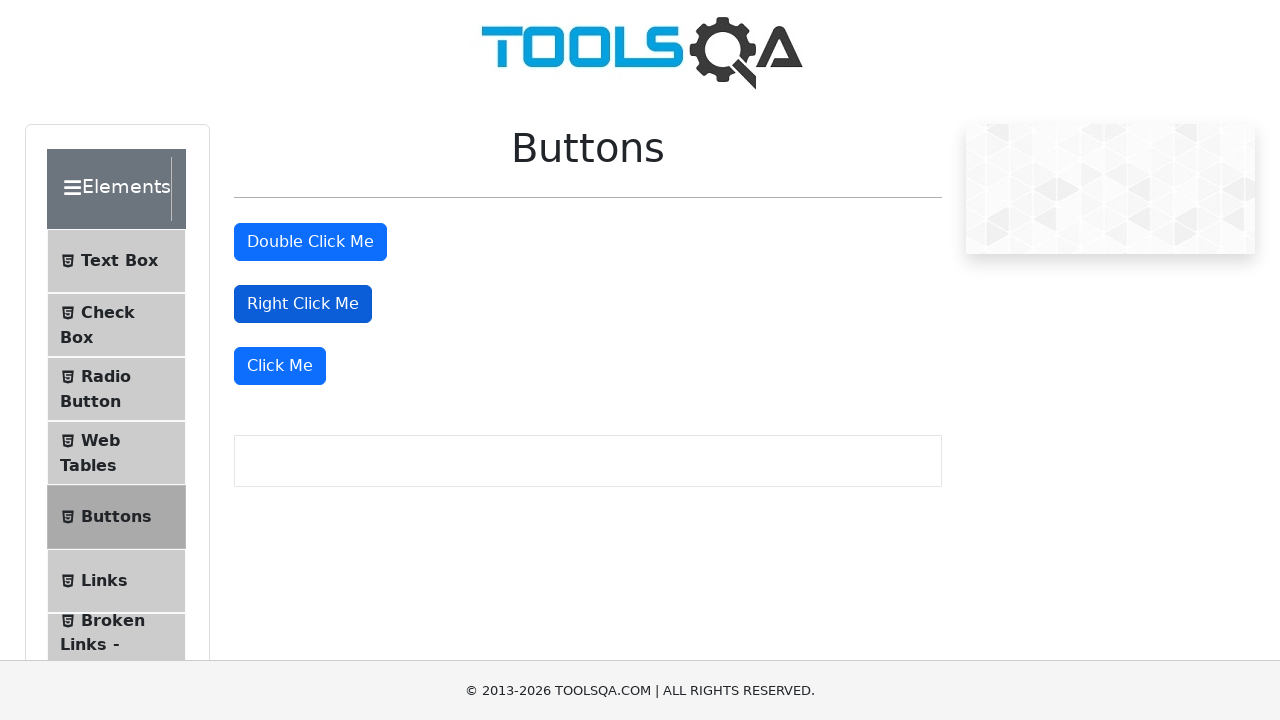

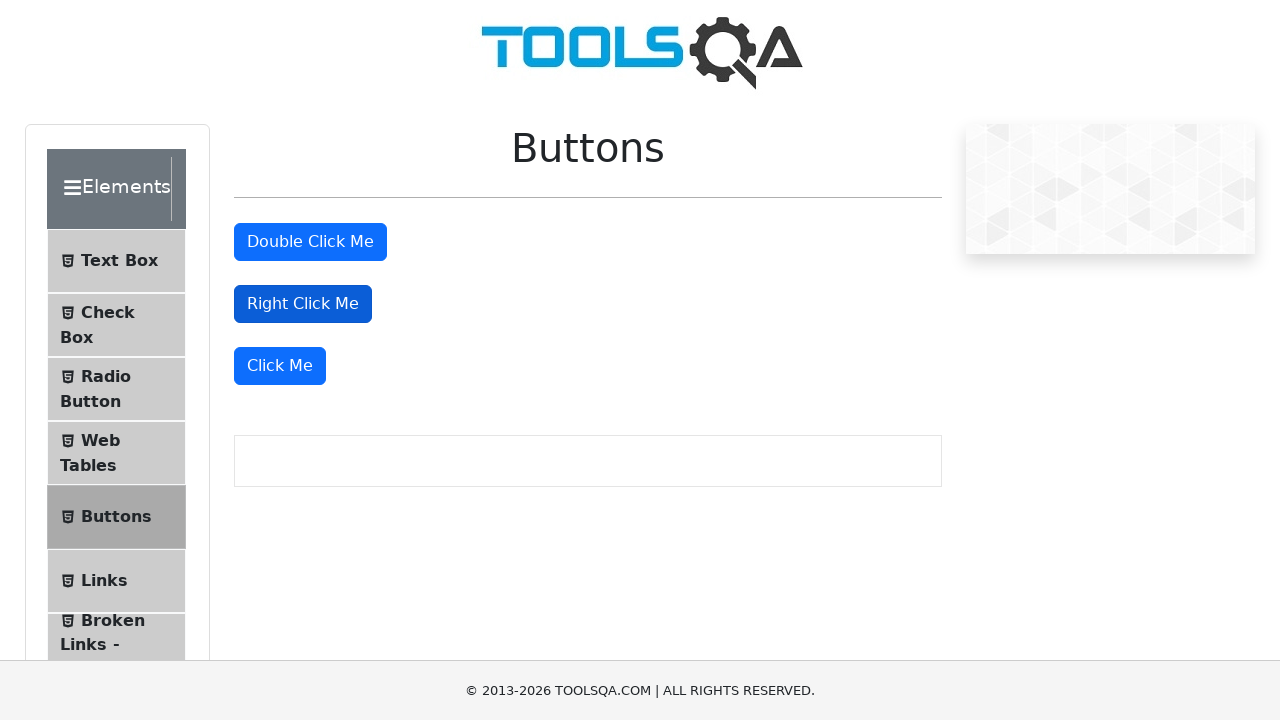